Tests the dynamic behavior of round trip selection on a flight booking form, verifying that selecting round trip enables the return date picker

Starting URL: https://rahulshettyacademy.com/dropdownsPractise/

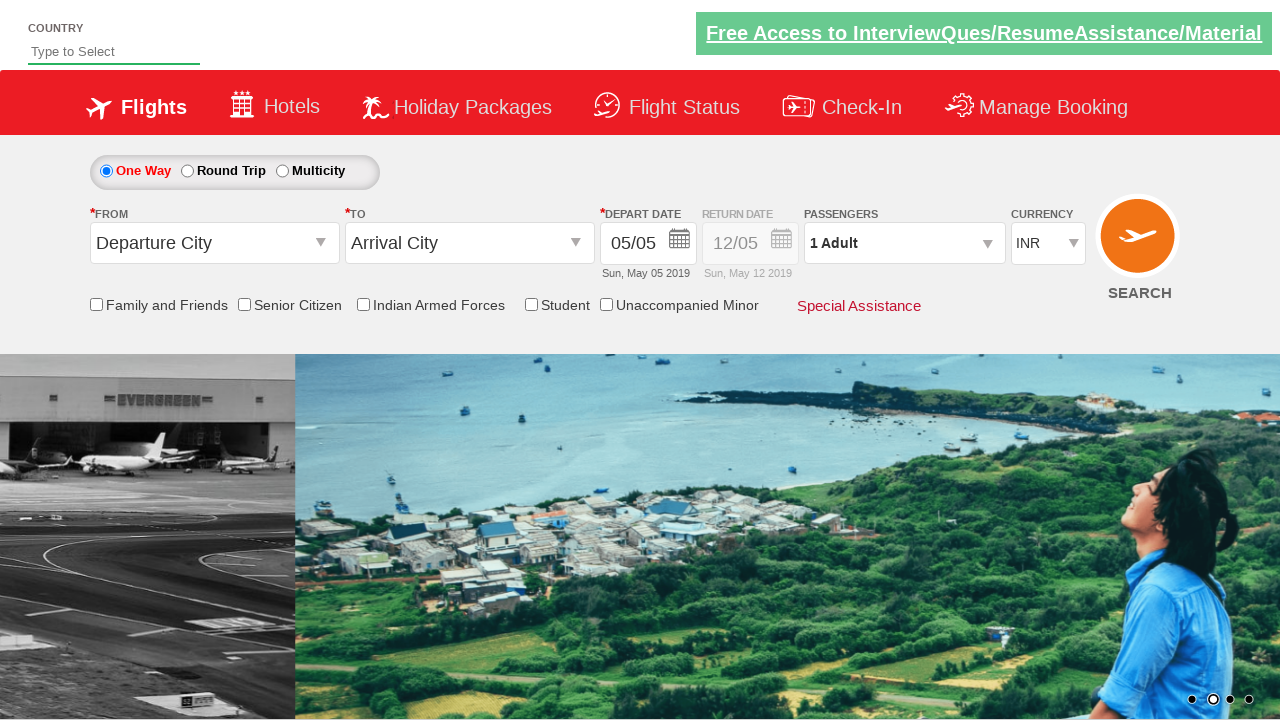

Retrieved initial style attribute of return date picker
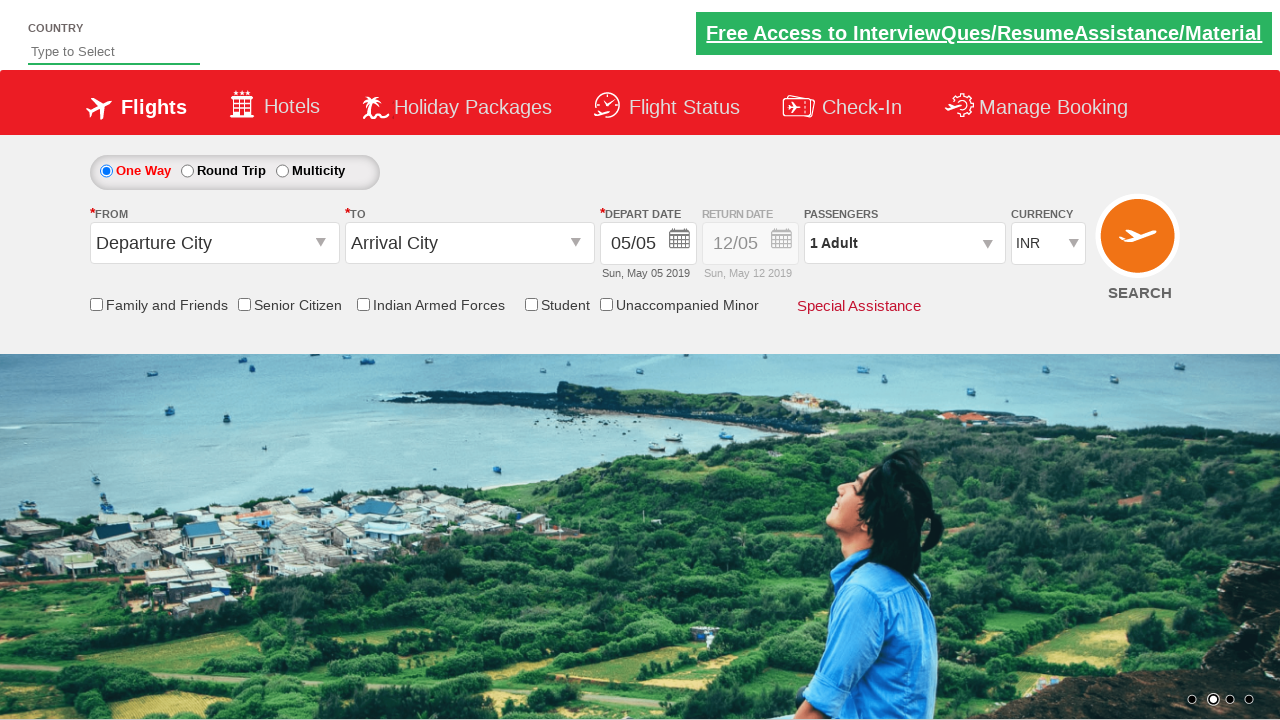

Clicked Round Trip radio button to enable return date selection at (187, 171) on #ctl00_mainContent_rbtnl_Trip_1
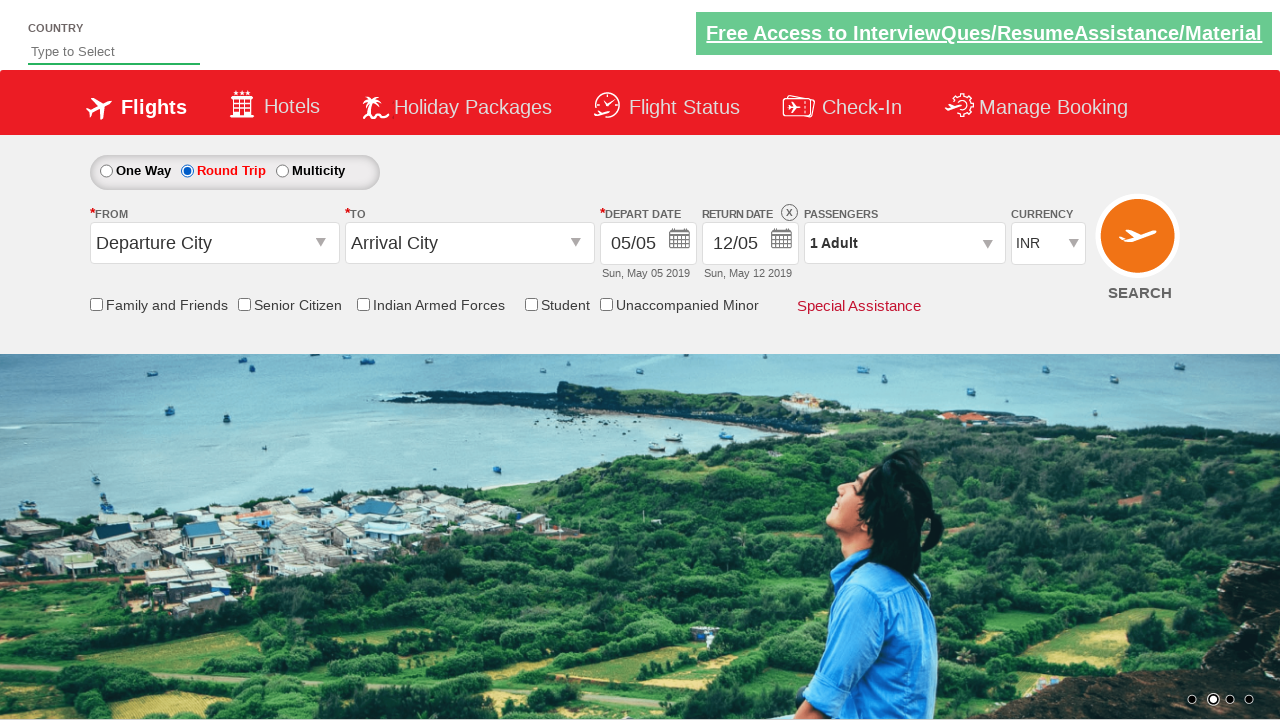

Retrieved updated style attribute of return date picker after selecting round trip
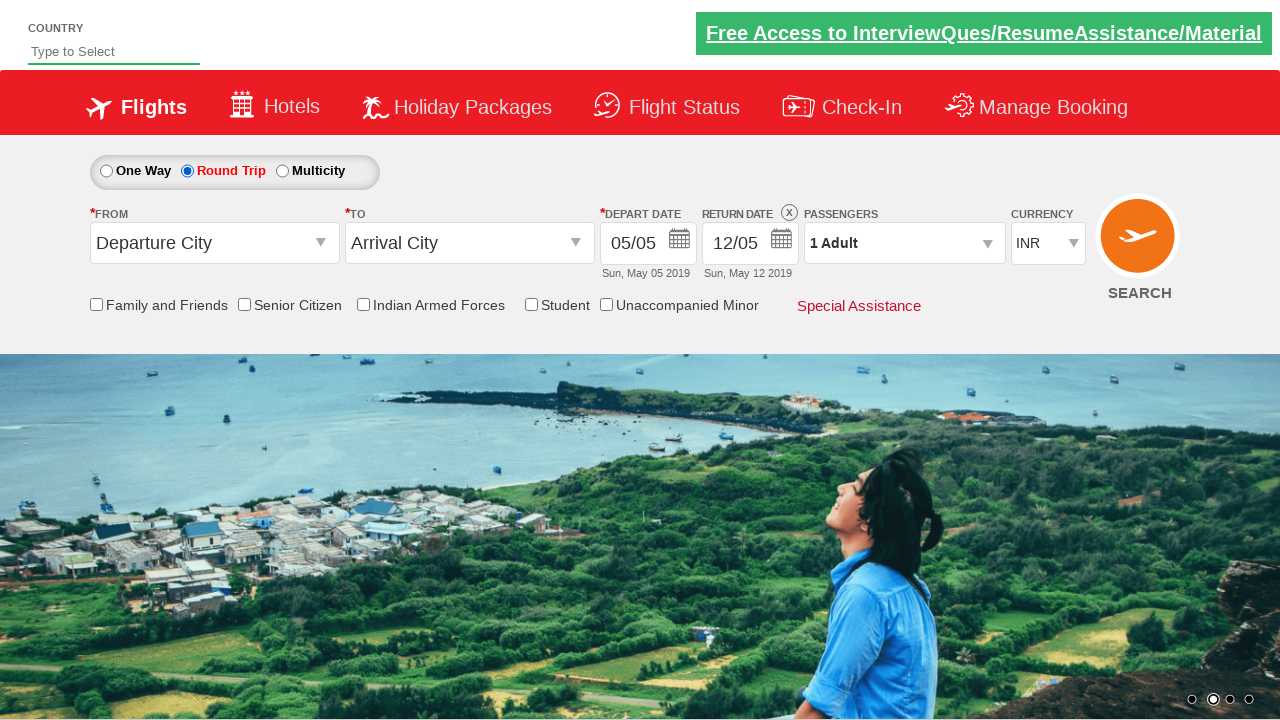

Verified that return date picker is enabled (opacity is 1)
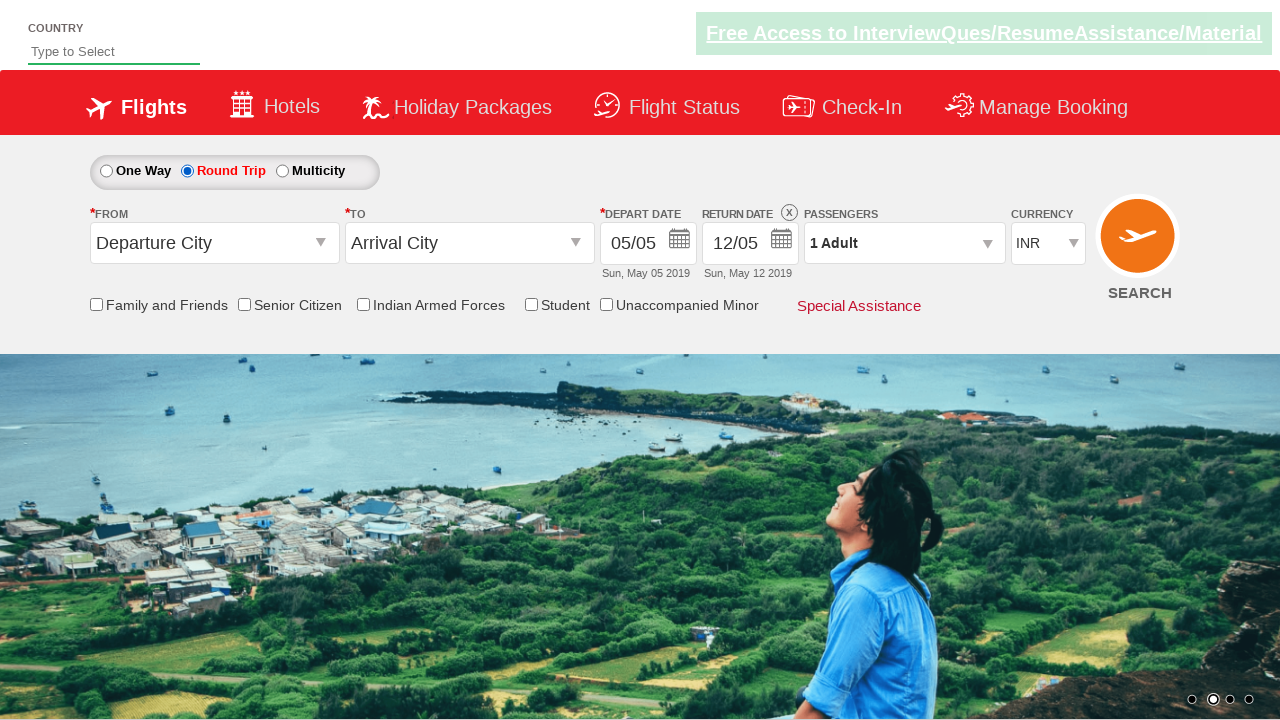

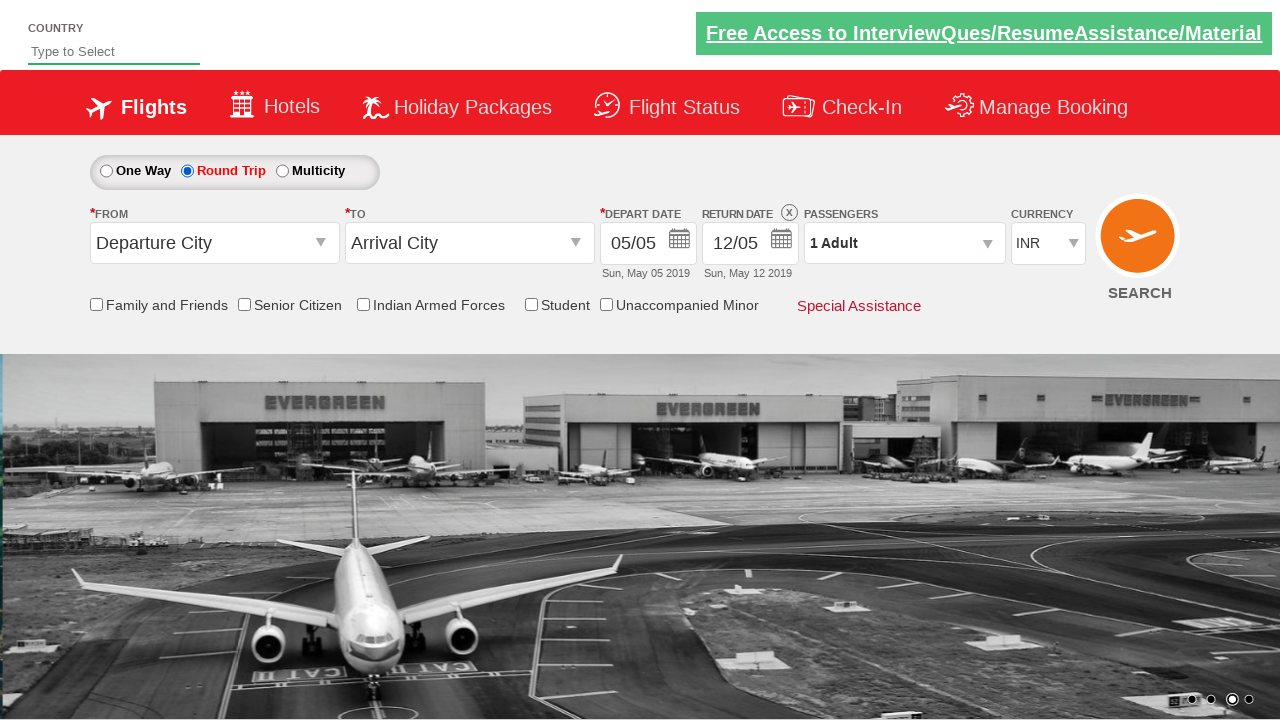